Tests that the DemoQA homepage displays exactly 6 category cards

Starting URL: https://demoqa.com/

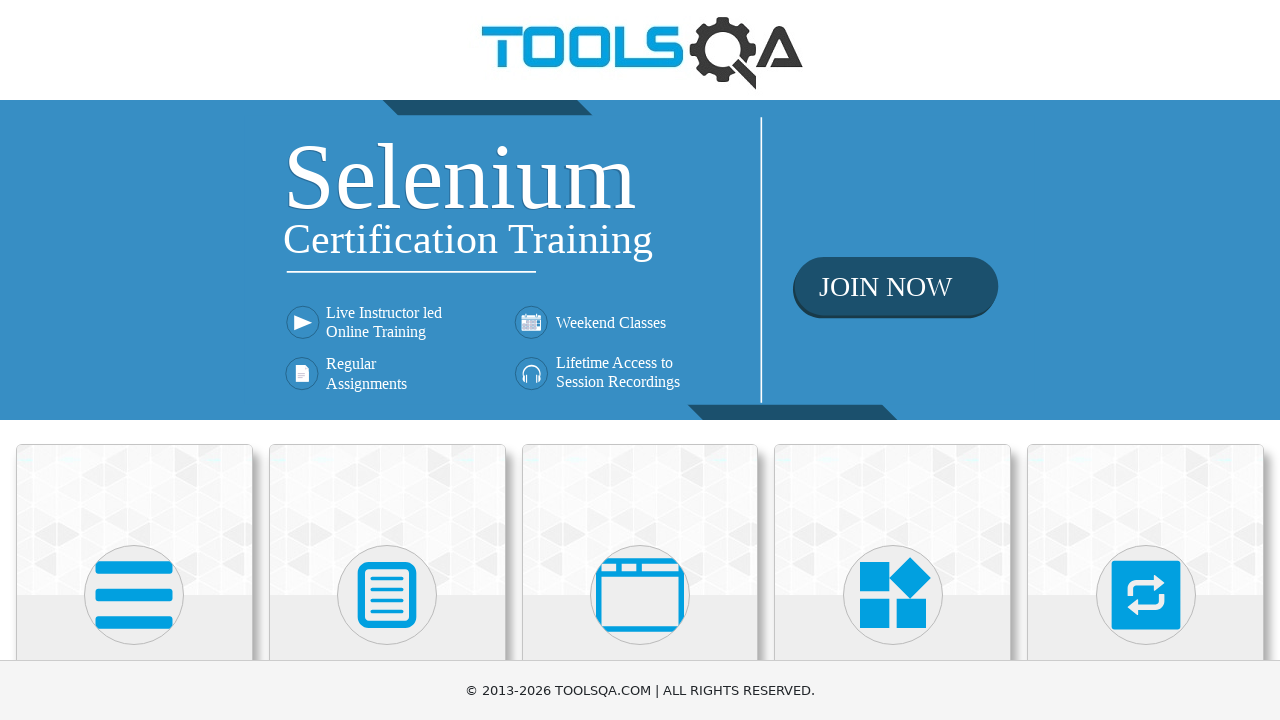

Navigated to DemoQA homepage
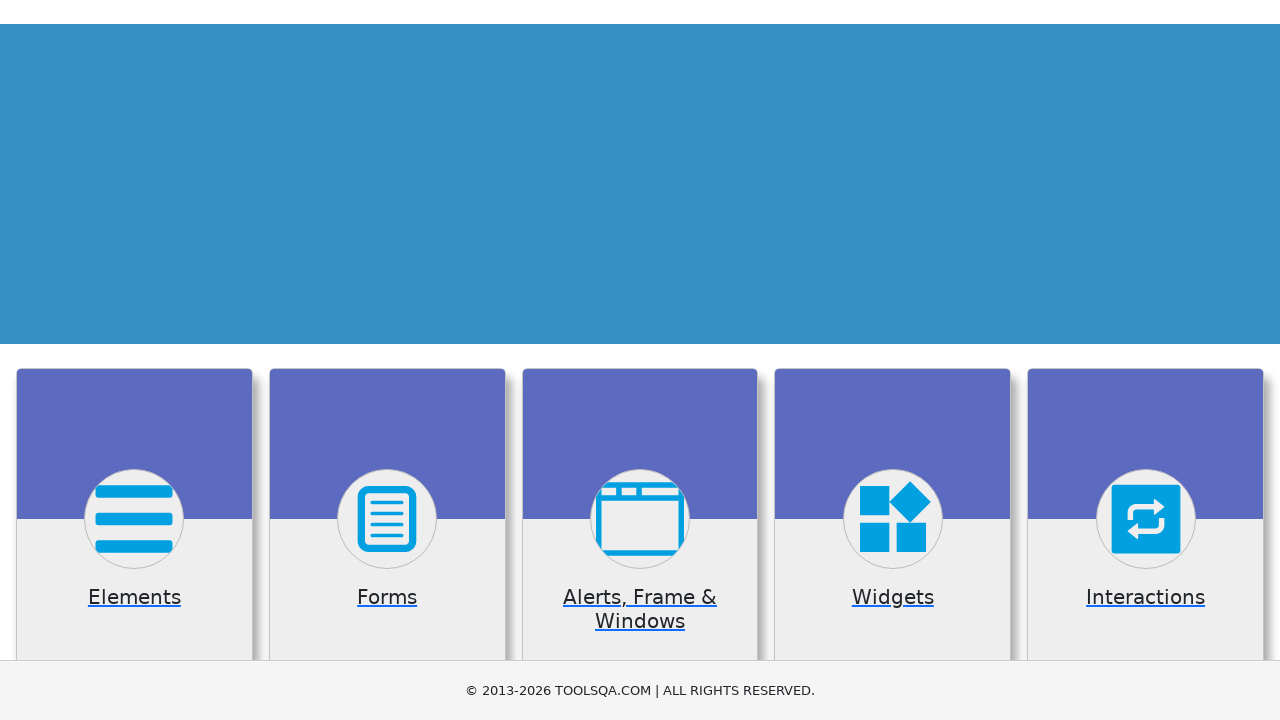

Waited for category cards to load
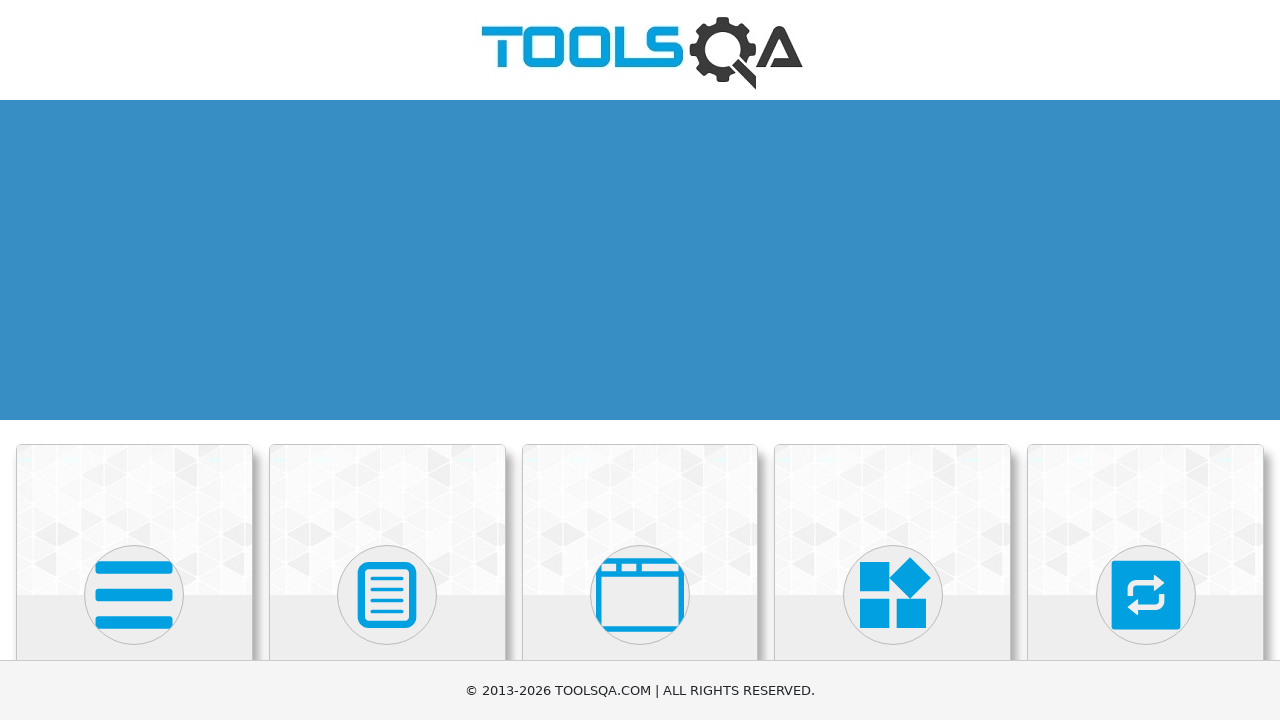

Retrieved all category cards from the page
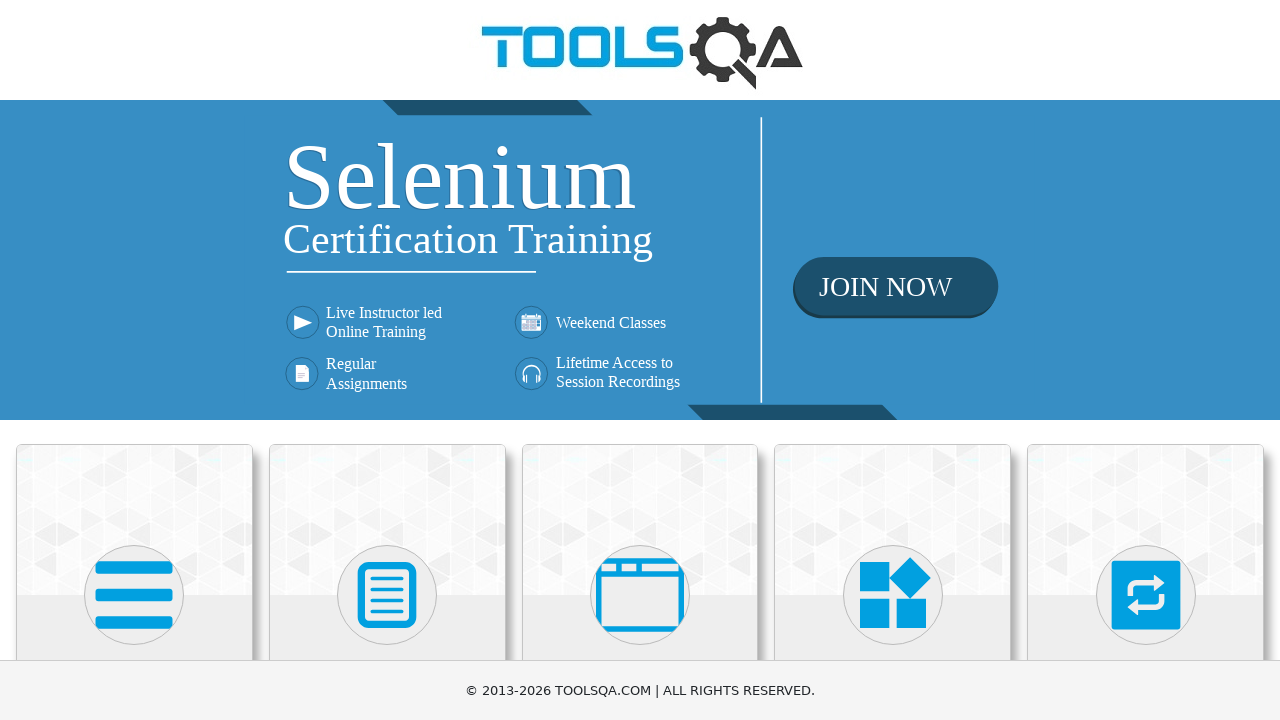

Asserted that exactly 6 category cards are displayed
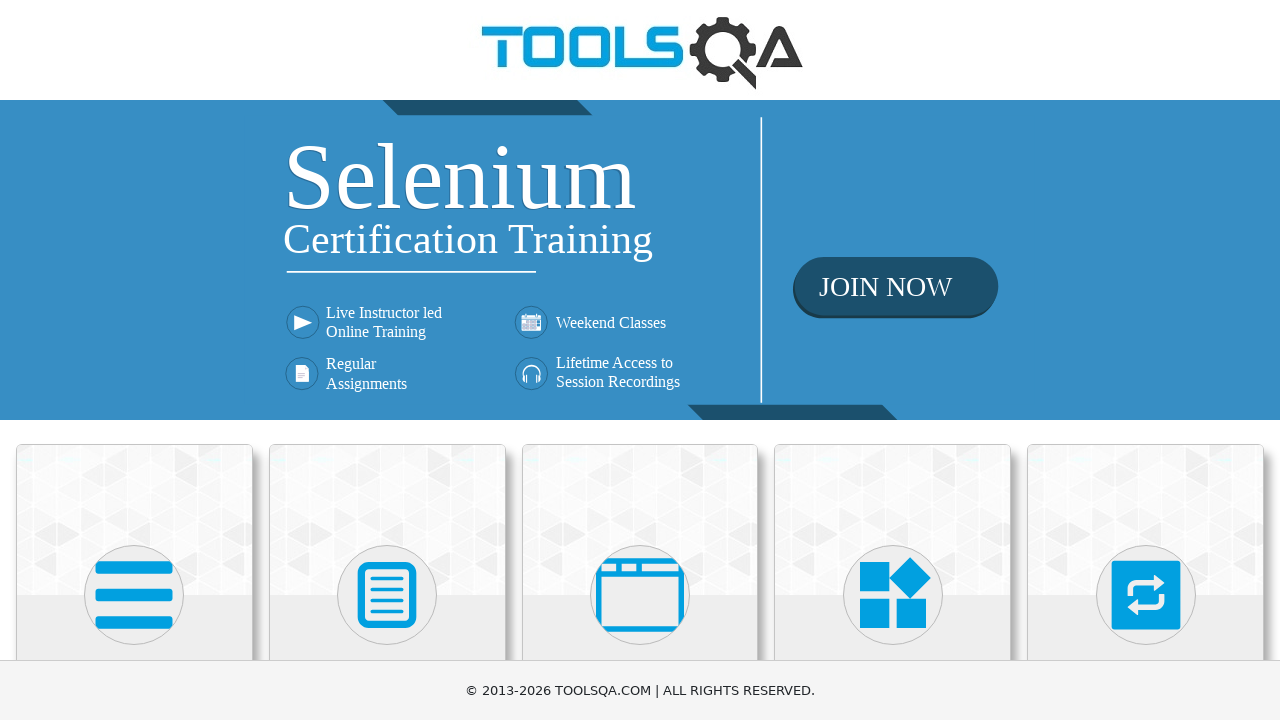

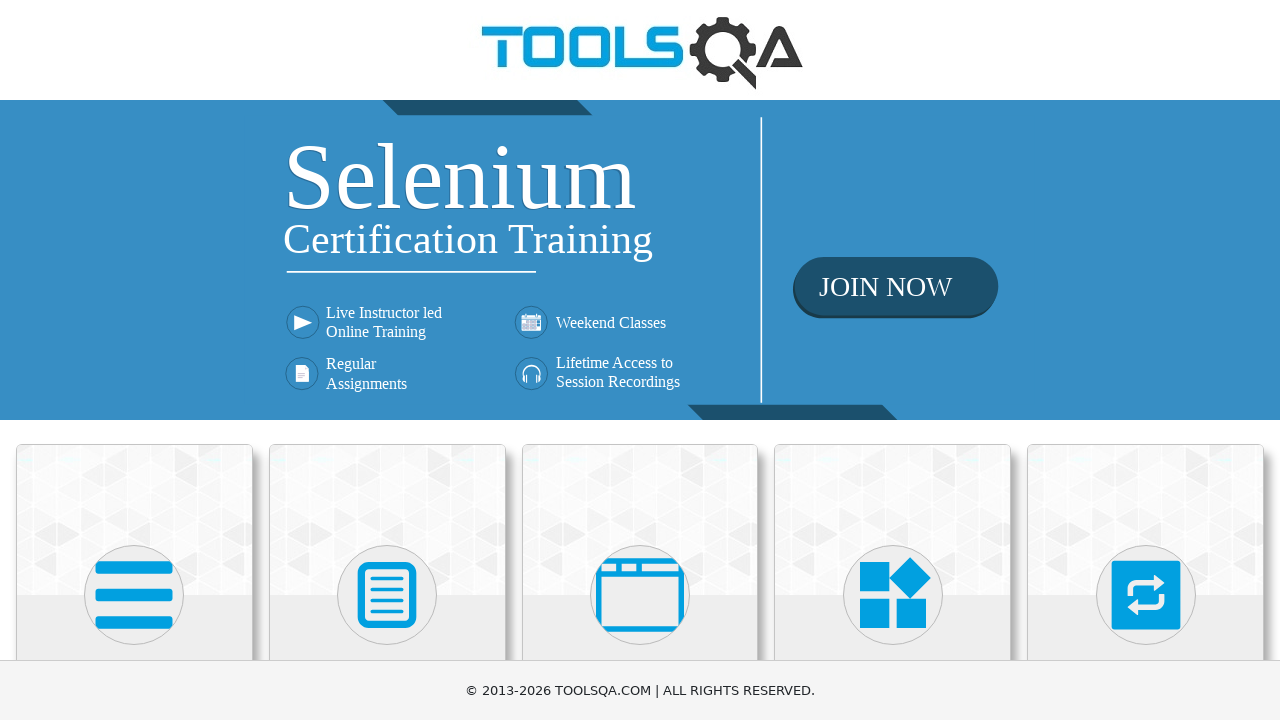